Tests navigation to the Architecture category section by clicking the category link and verifying the URL changes correctly

Starting URL: https://relay.prototyp.digital/

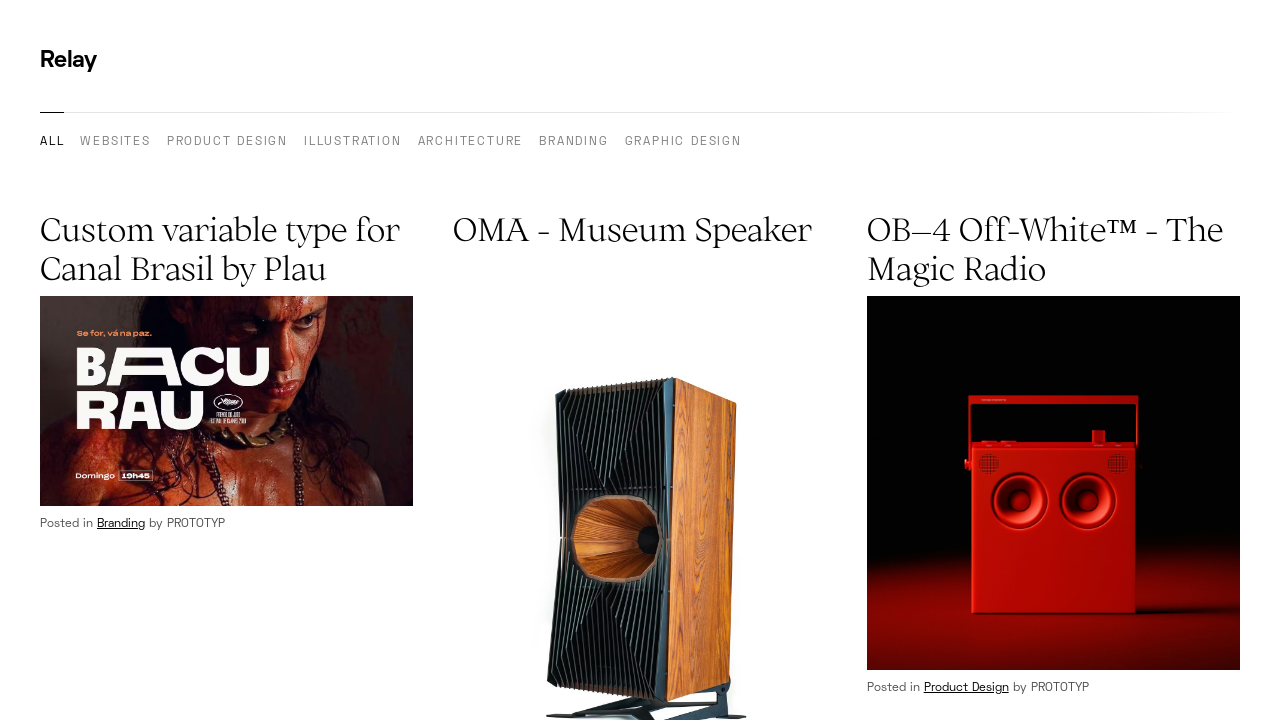

Clicked on the Architecture category link at (470, 143) on [href="/category/architecture"]
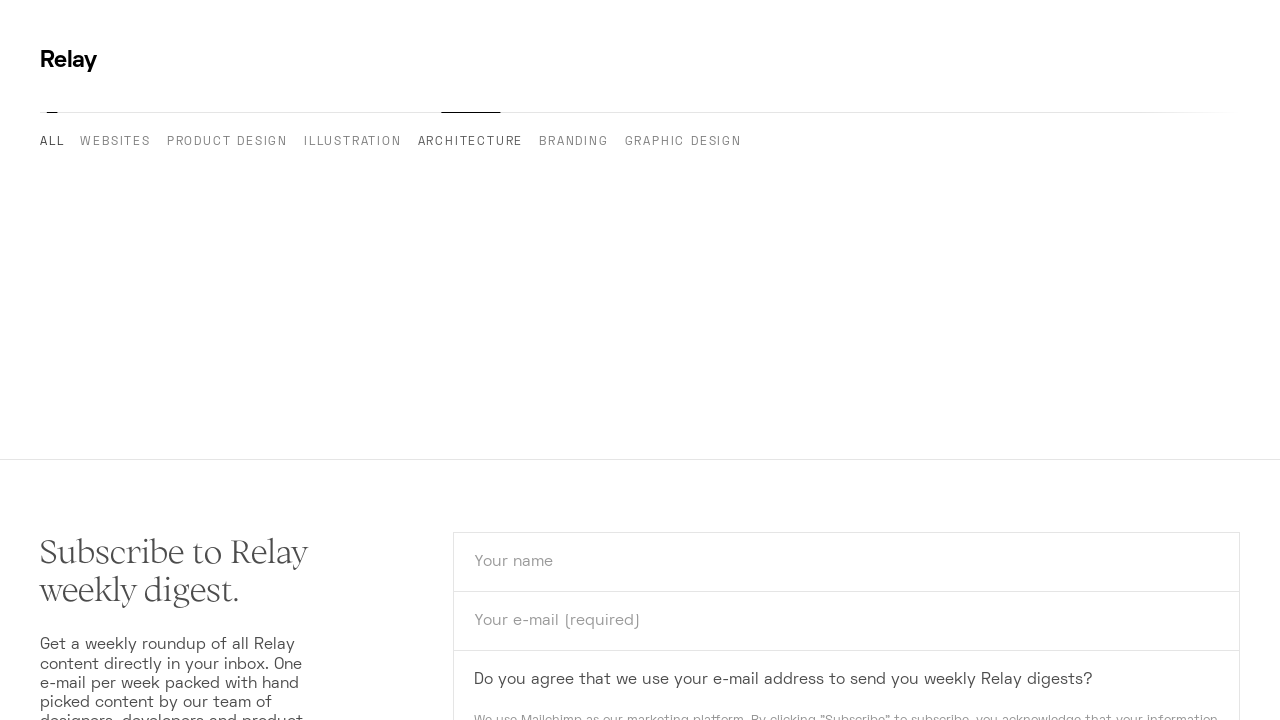

Verified URL changed to Architecture category page
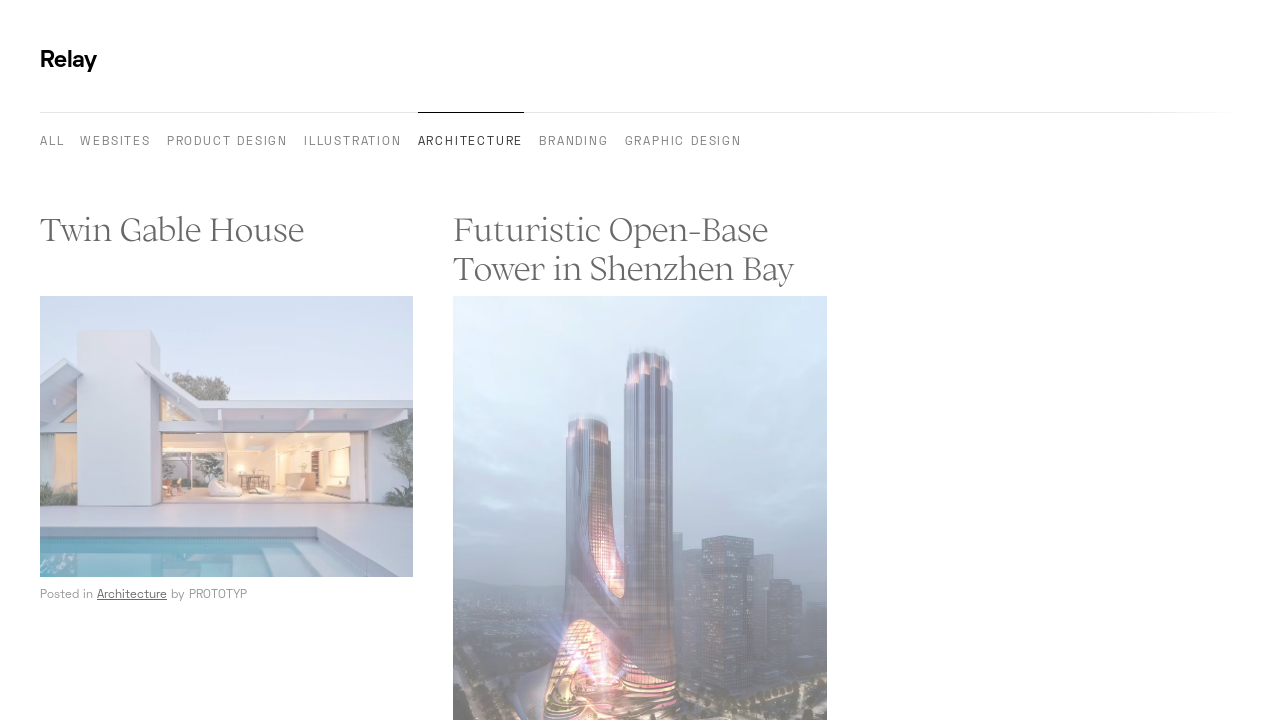

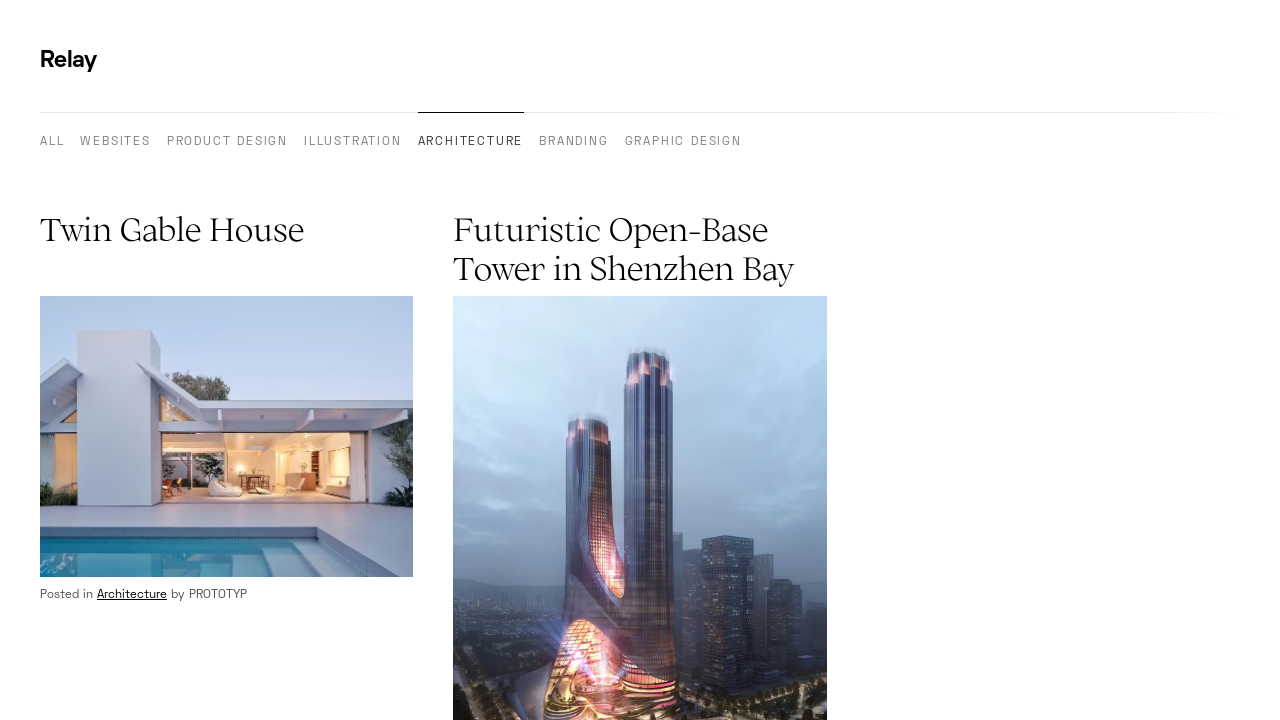